Tests the add/remove elements functionality by clicking to add an element, verifying it appears, then deleting it

Starting URL: https://the-internet.herokuapp.com/

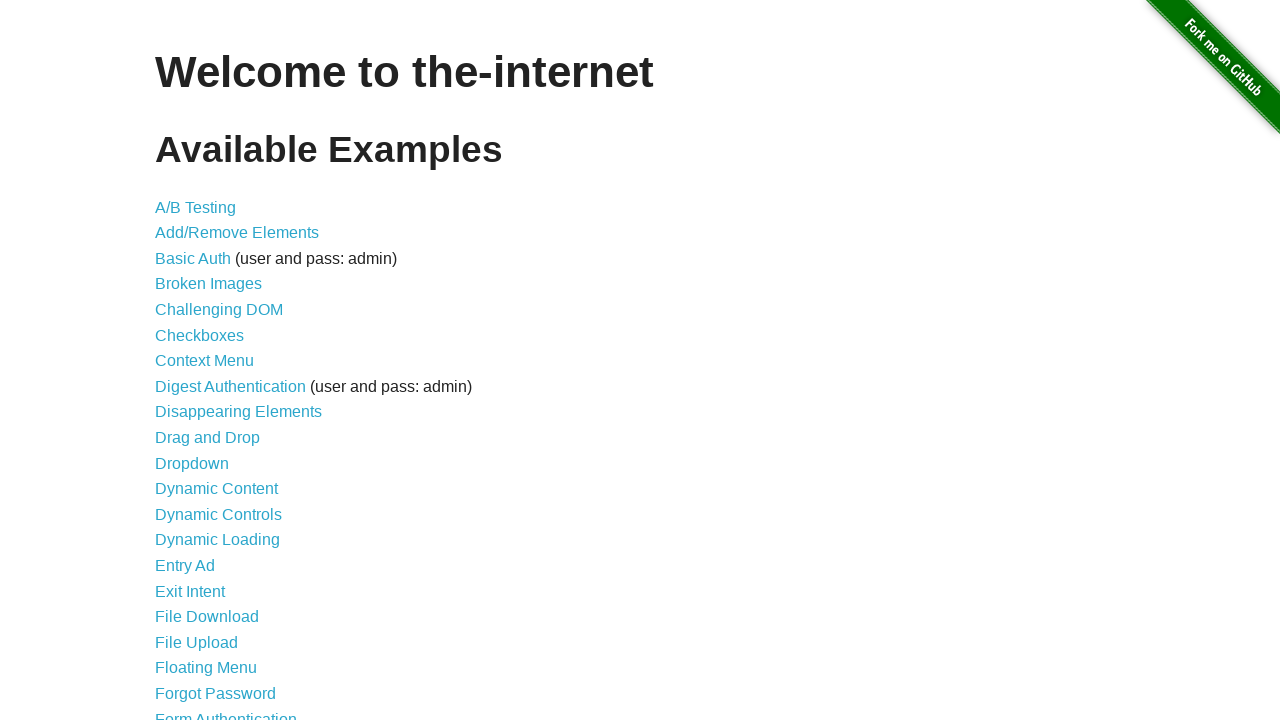

Clicked on Add/Remove Elements link at (237, 233) on a:has-text('Add/Remove Elements')
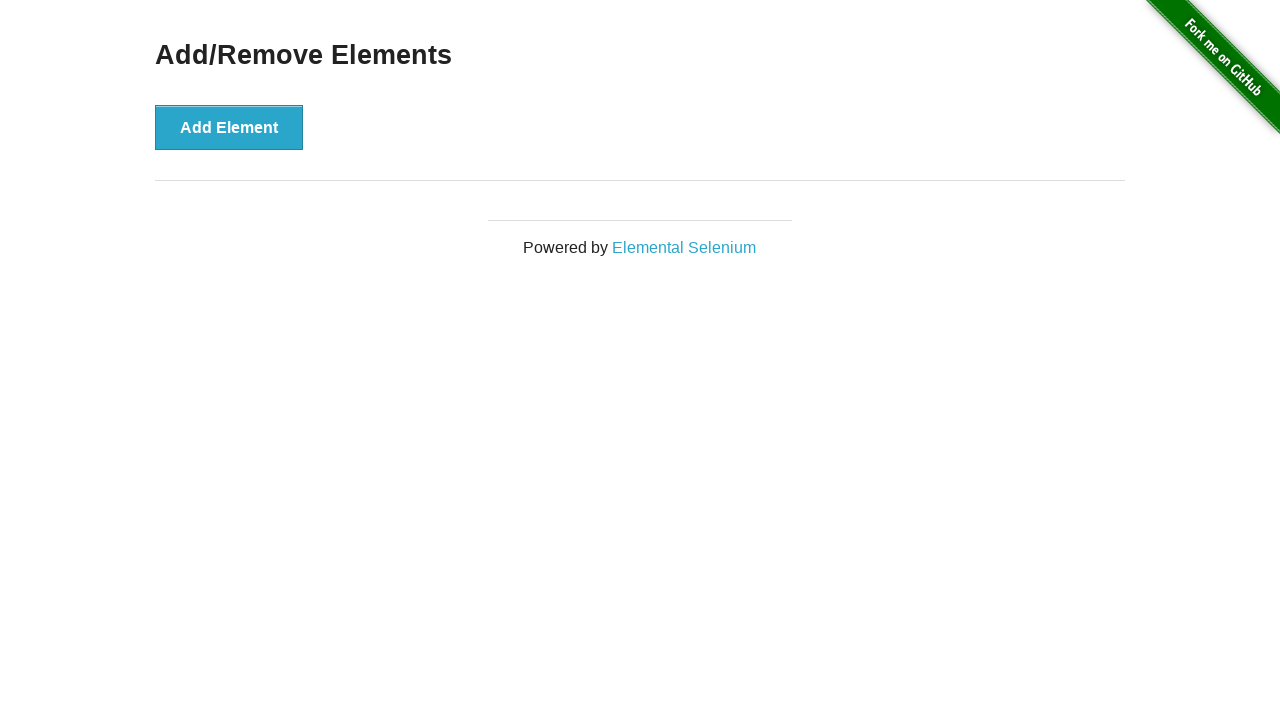

Clicked Add Element button at (229, 127) on button:has-text('Add Element')
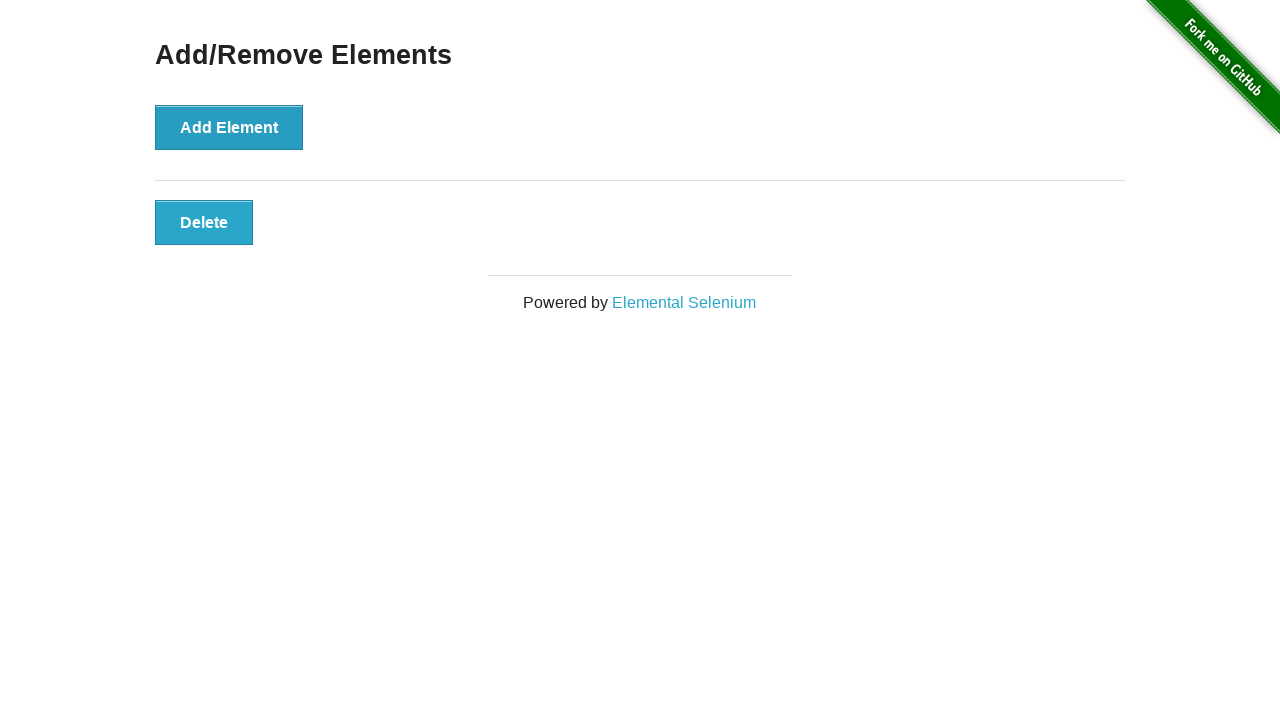

Verified that the added element appeared on the page
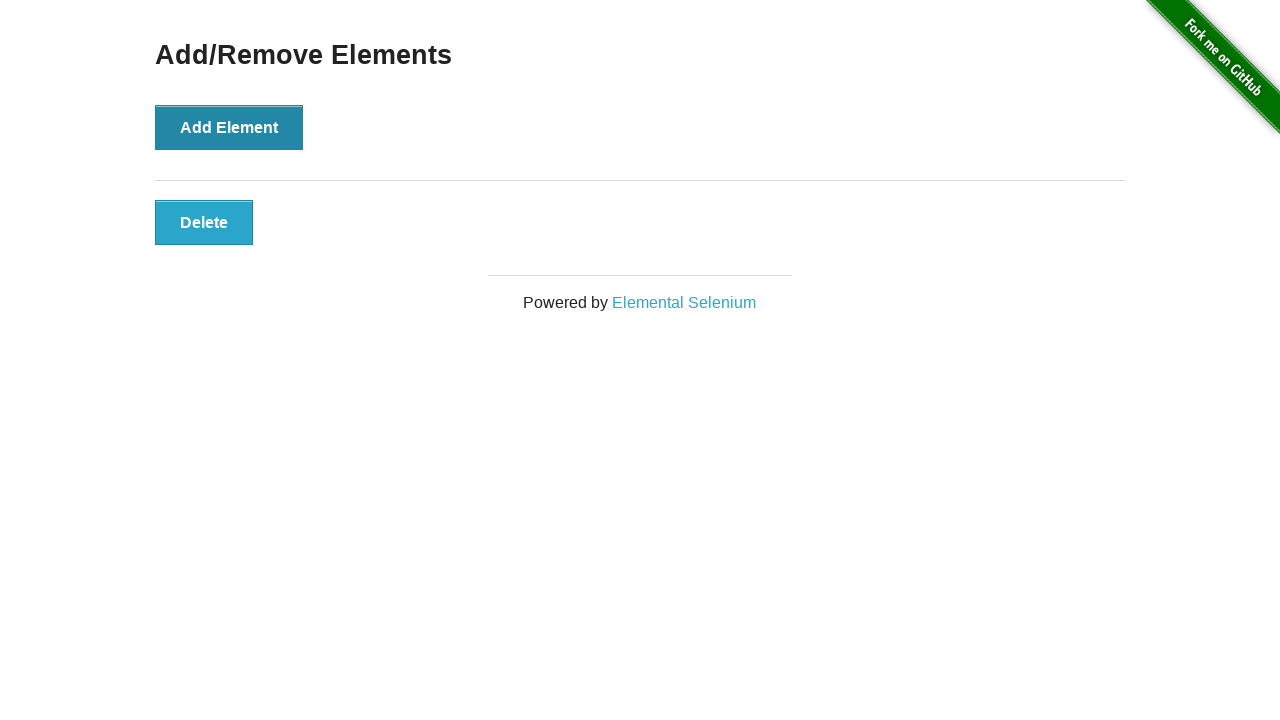

Clicked Delete button to remove the element at (204, 222) on button:has-text('Delete')
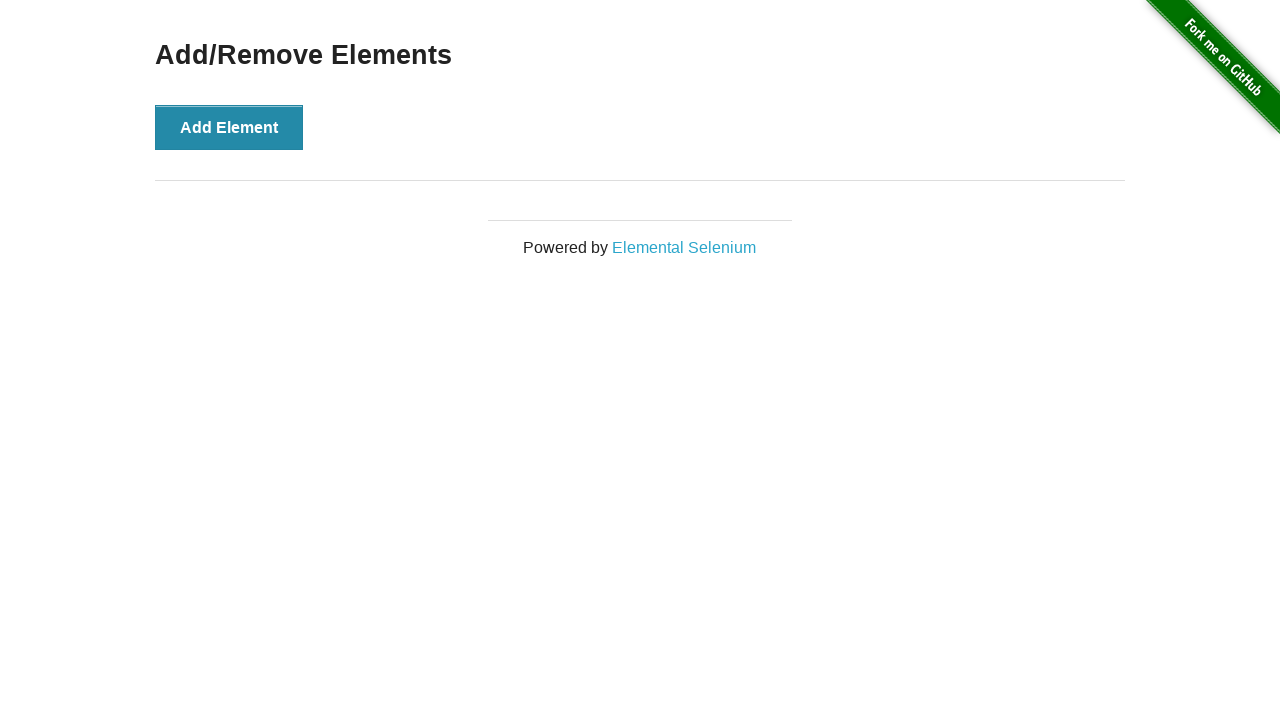

Navigated back to the main page
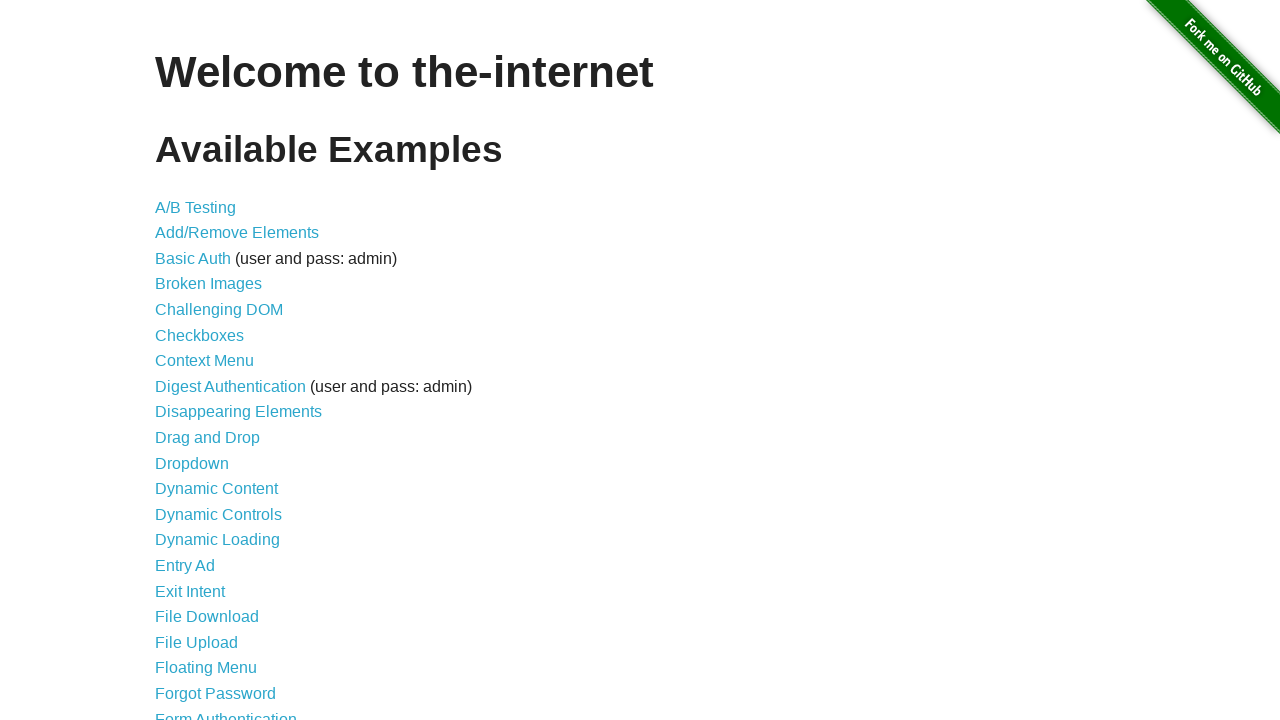

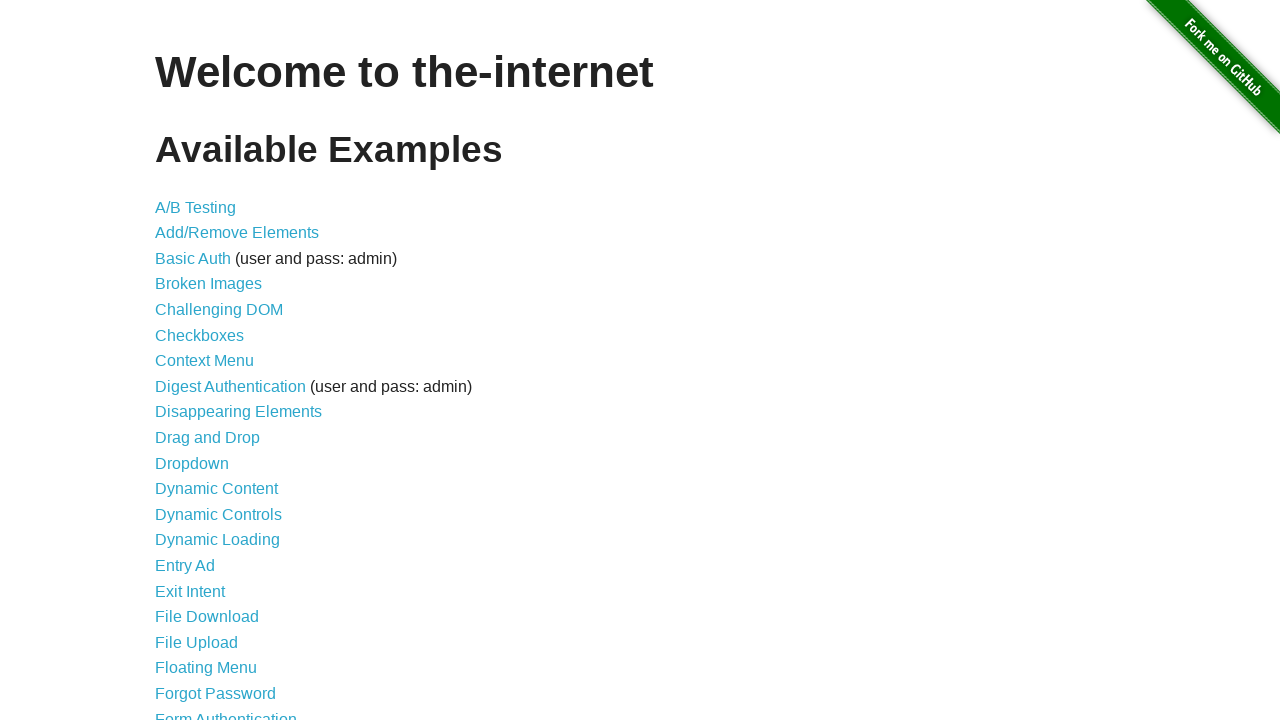